Tests a protein GRAVY (Grand Average of Hydropathicity) calculator by submitting two protein sequences and verifying the results page opens in a new window.

Starting URL: https://www.bioinformatics.org/sms2/protein_gravy.html

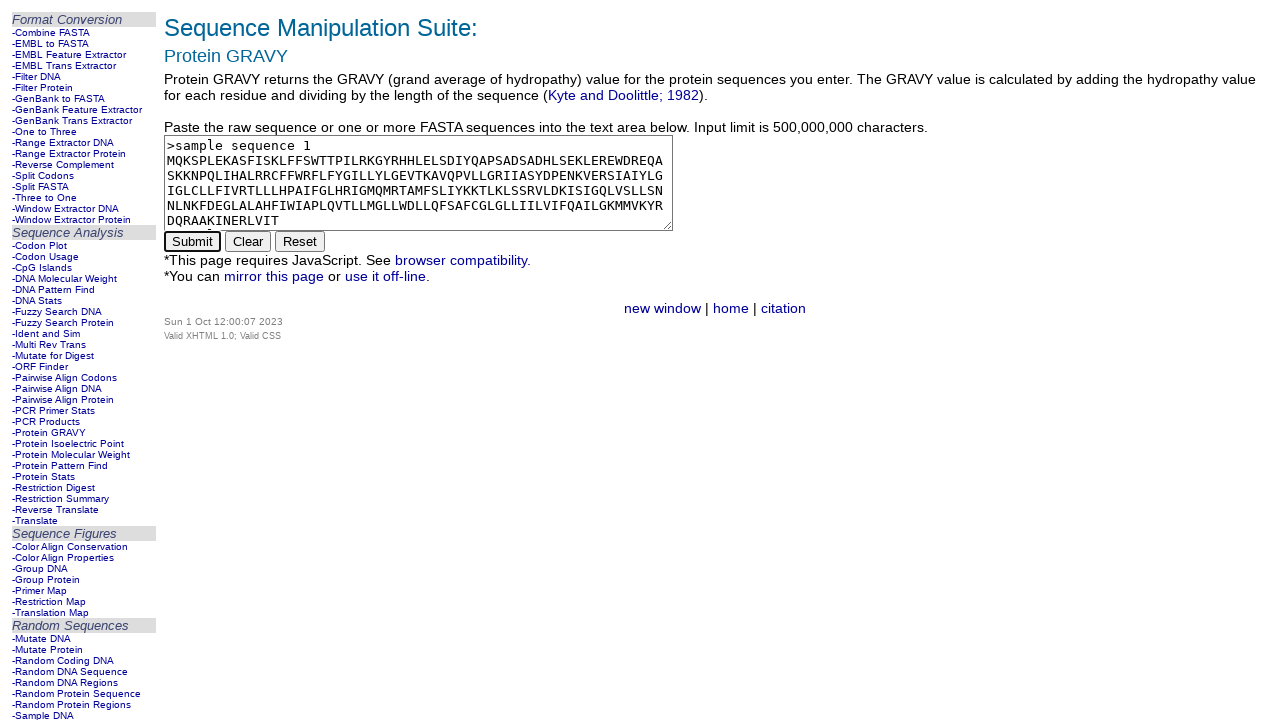

Filled textarea with first protein sequence on textarea
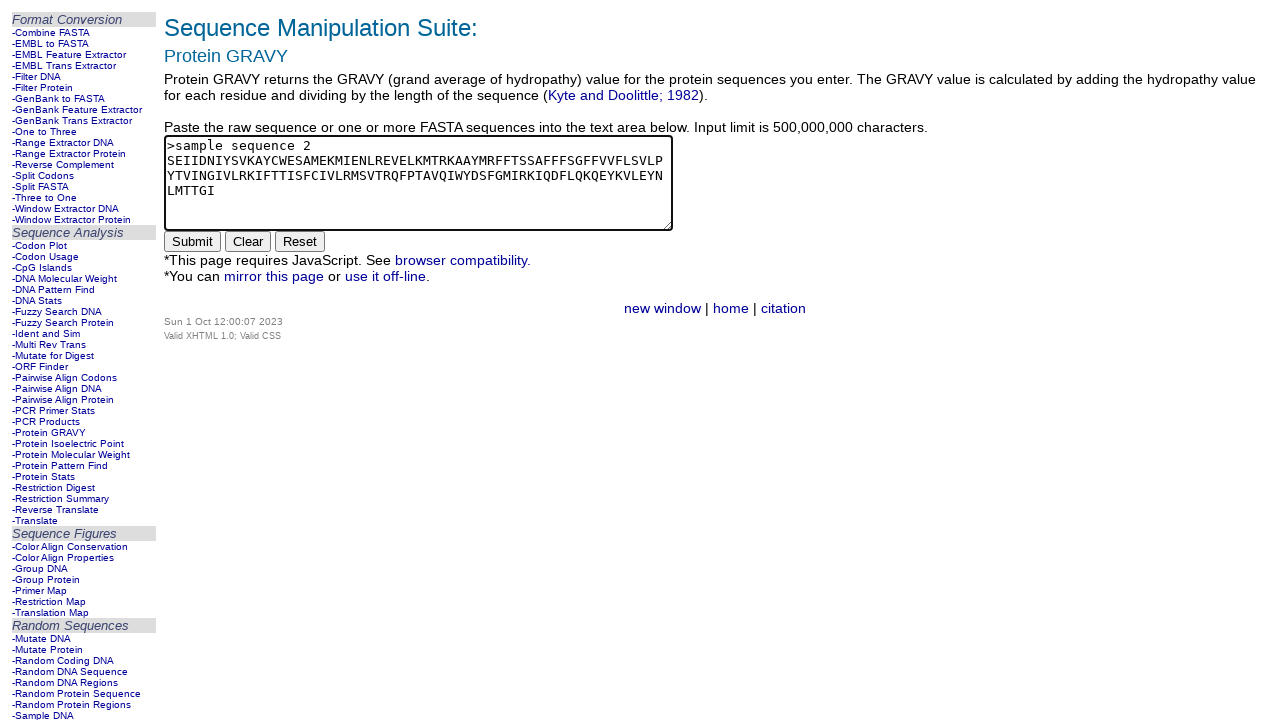

Clicked submit button to calculate GRAVY for first sequence at (192, 242) on [name='main_submit']
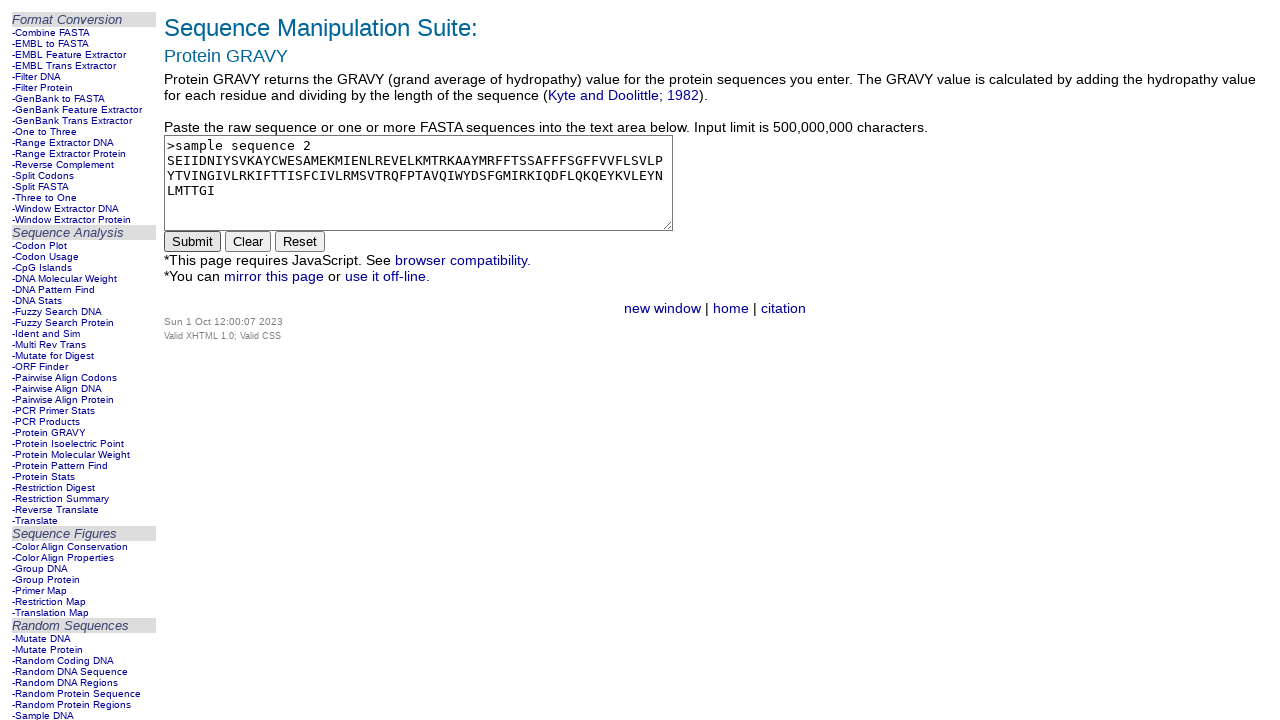

Results page loaded in new window for first sequence
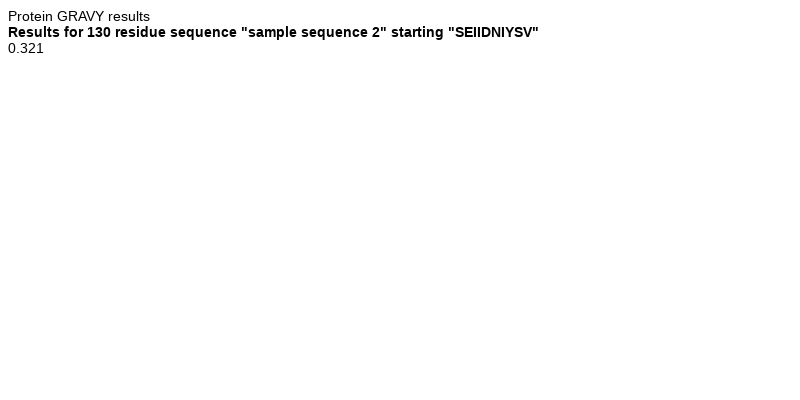

Closed first results window
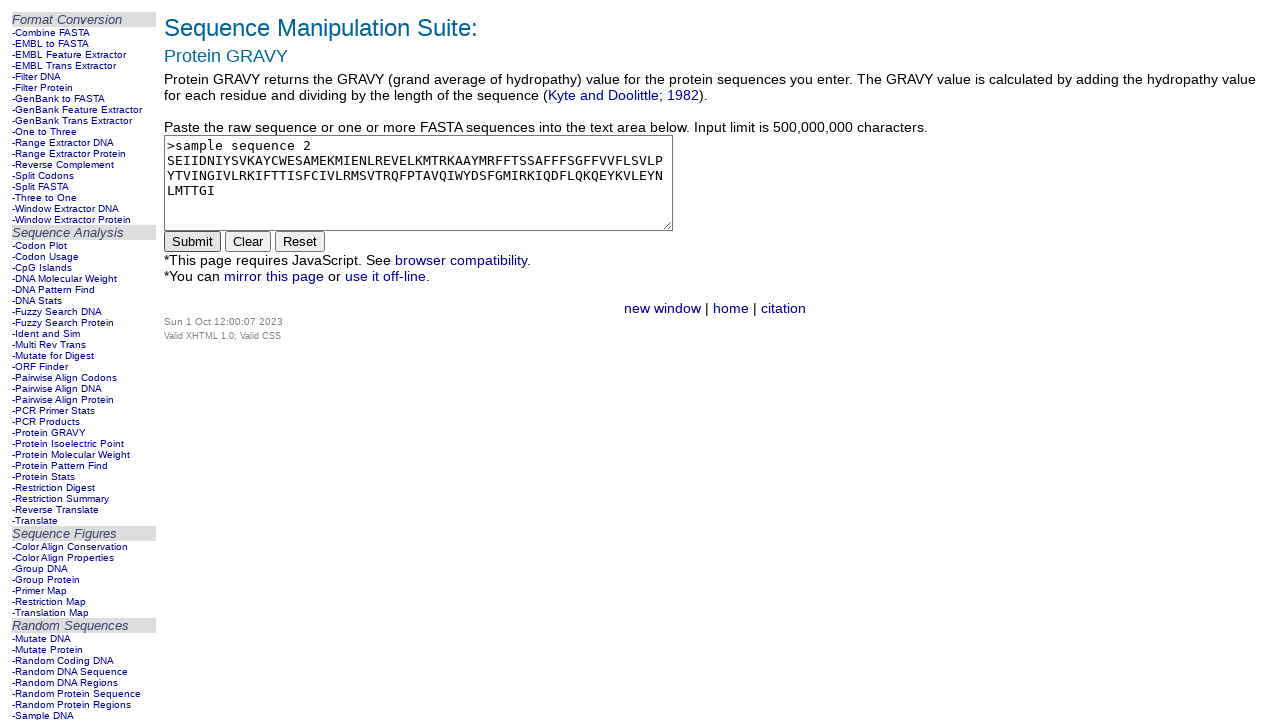

Filled textarea with second protein sequence on textarea
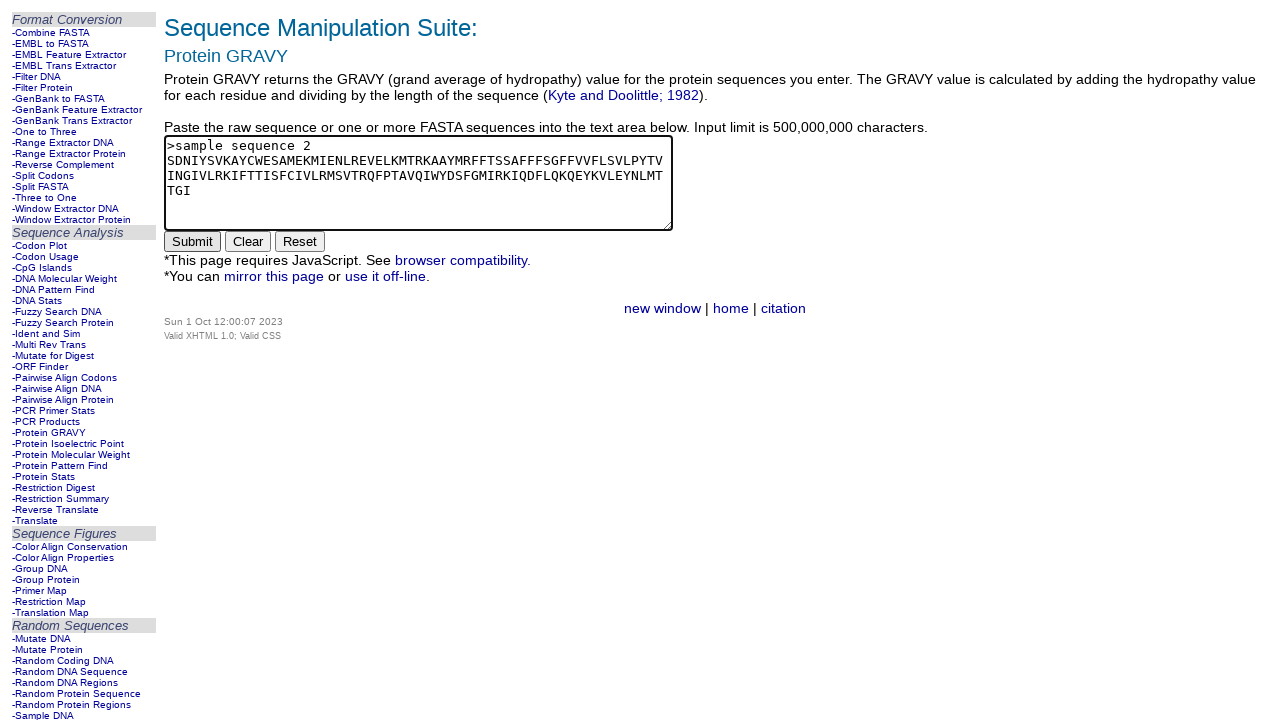

Clicked submit button to calculate GRAVY for second sequence at (192, 242) on [name='main_submit']
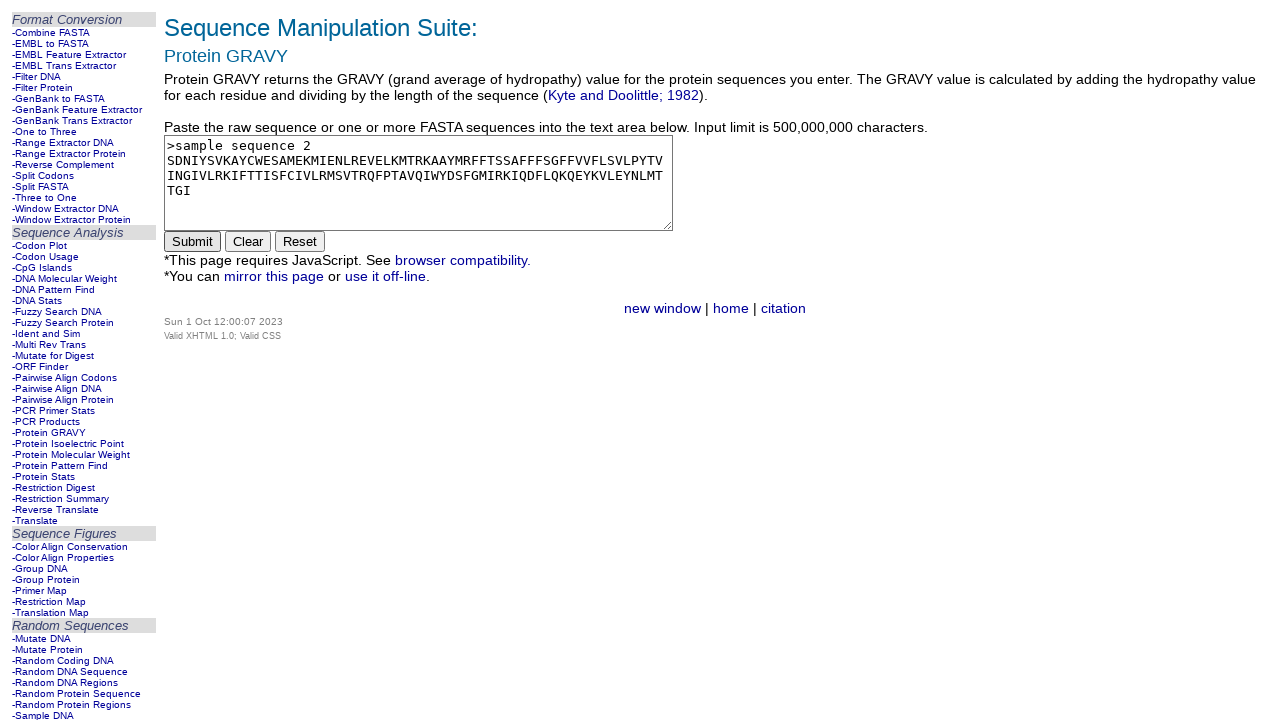

Results page loaded in new window for second sequence
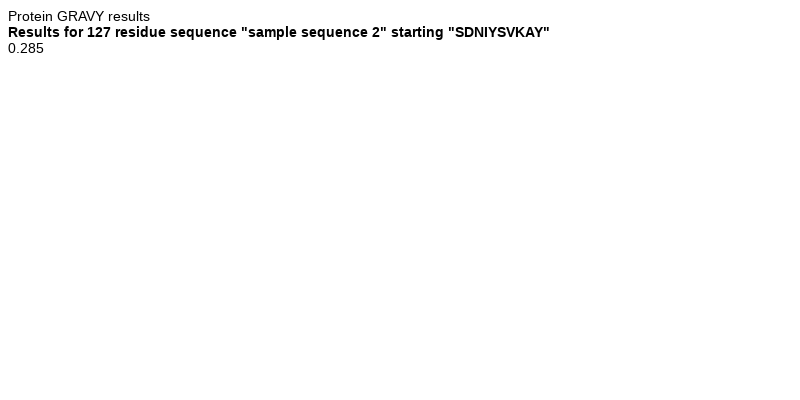

Closed second results window
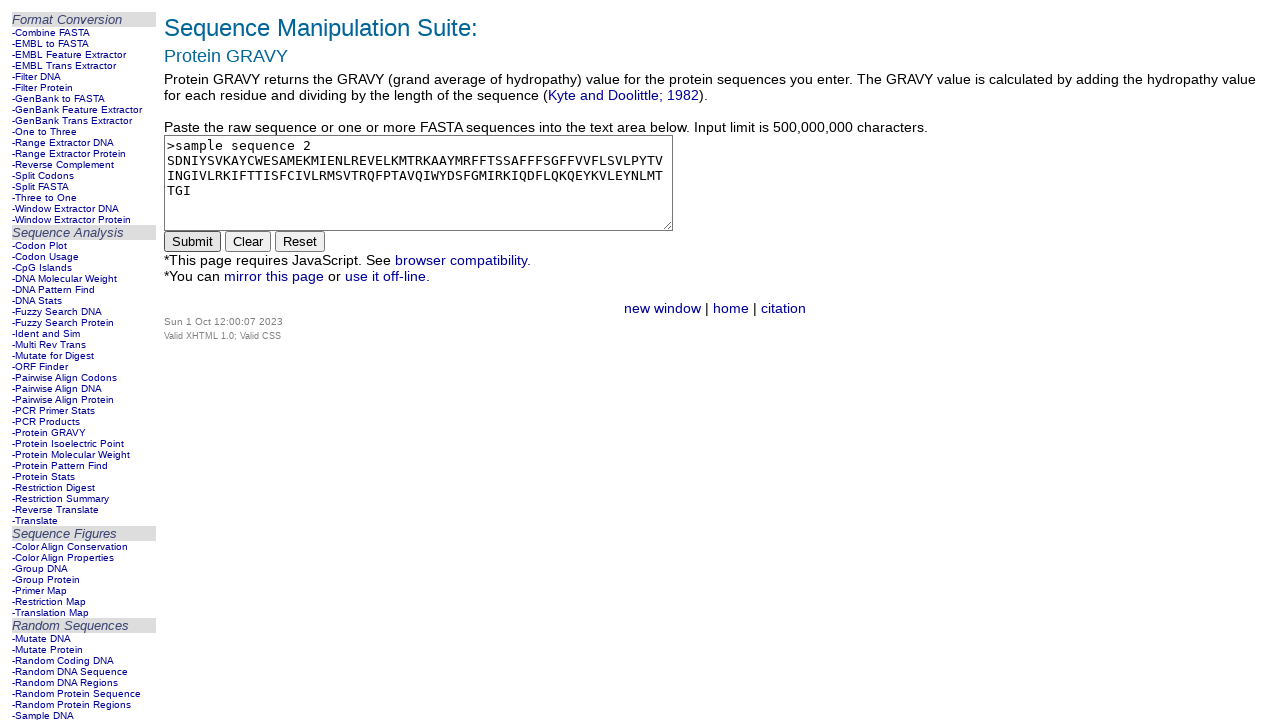

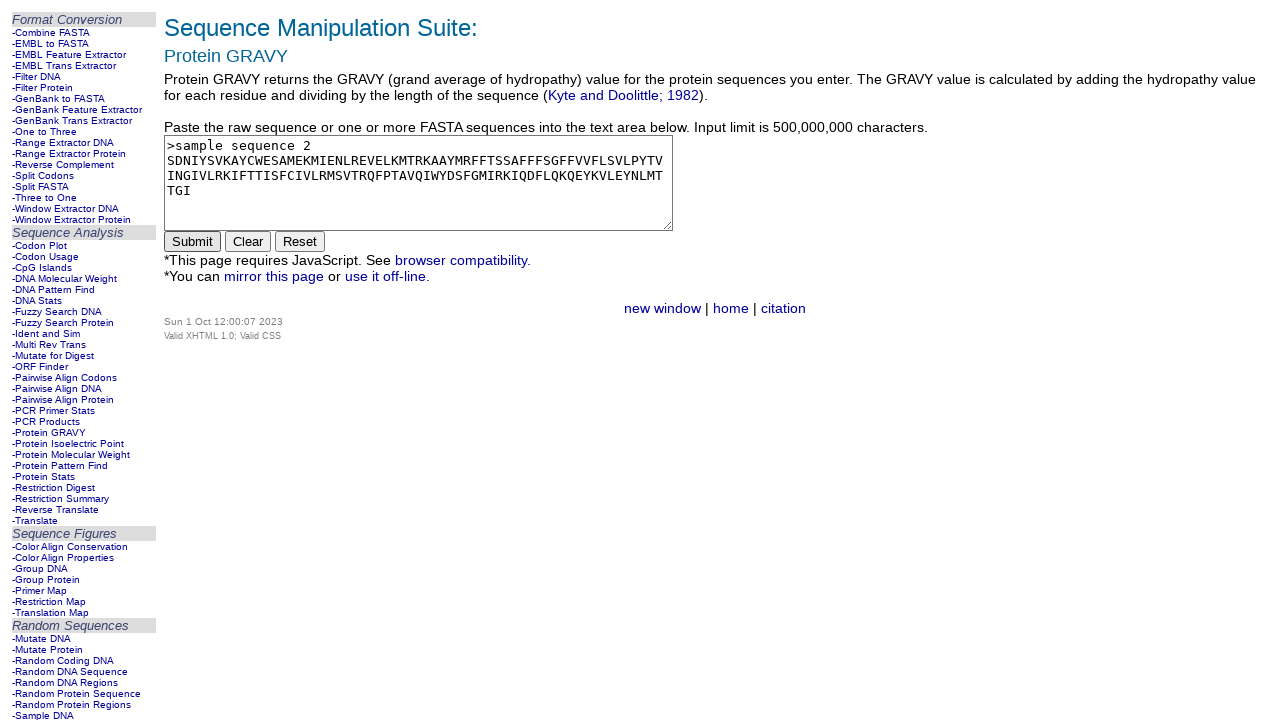